Tests adding specific vegetable items (Cucumber, Broccoli, Beetroot) to a shopping cart on a grocery practice website by iterating through products and clicking Add to Cart for matching items

Starting URL: https://rahulshettyacademy.com/seleniumPractise/

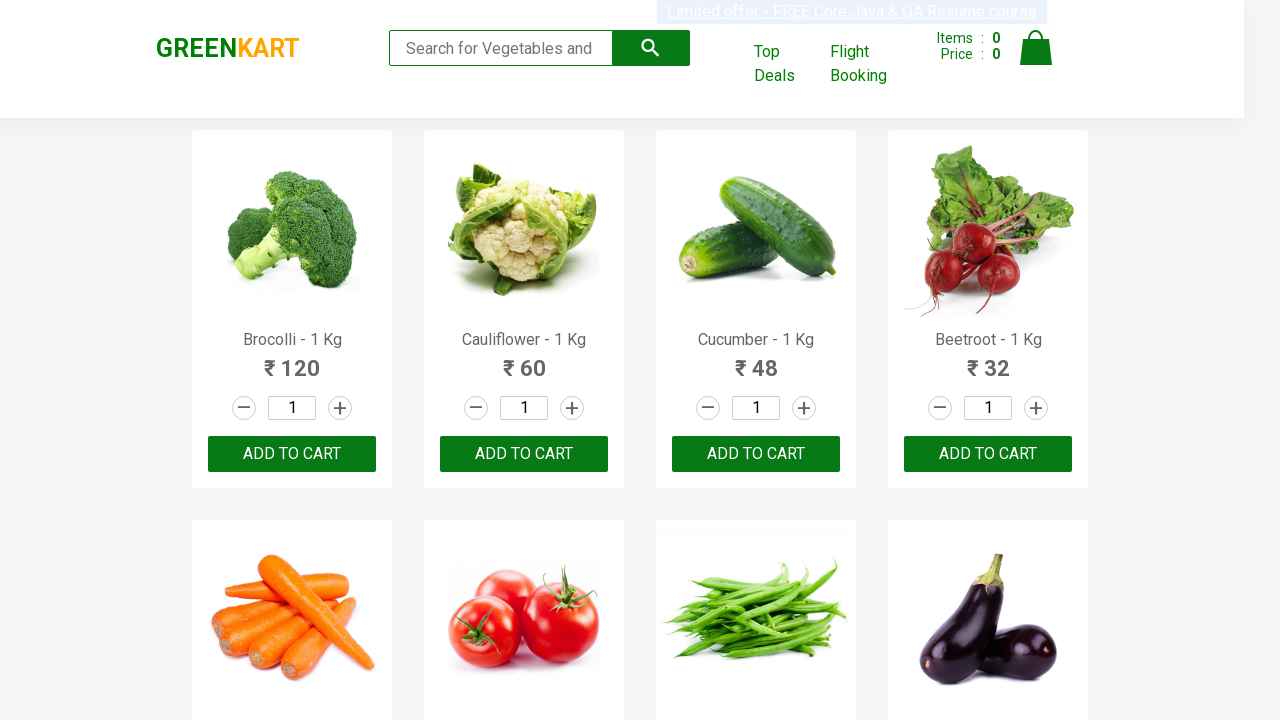

Waited for product names to load on Green Kart page
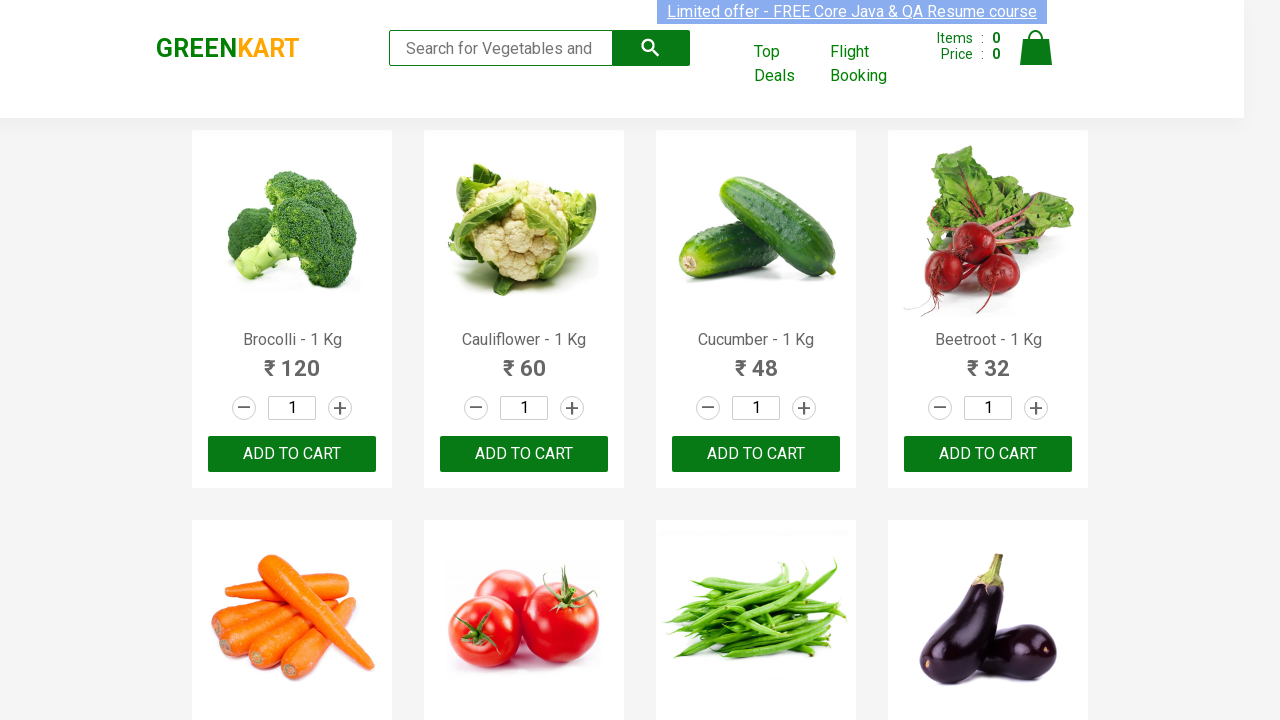

Retrieved all product elements from the page
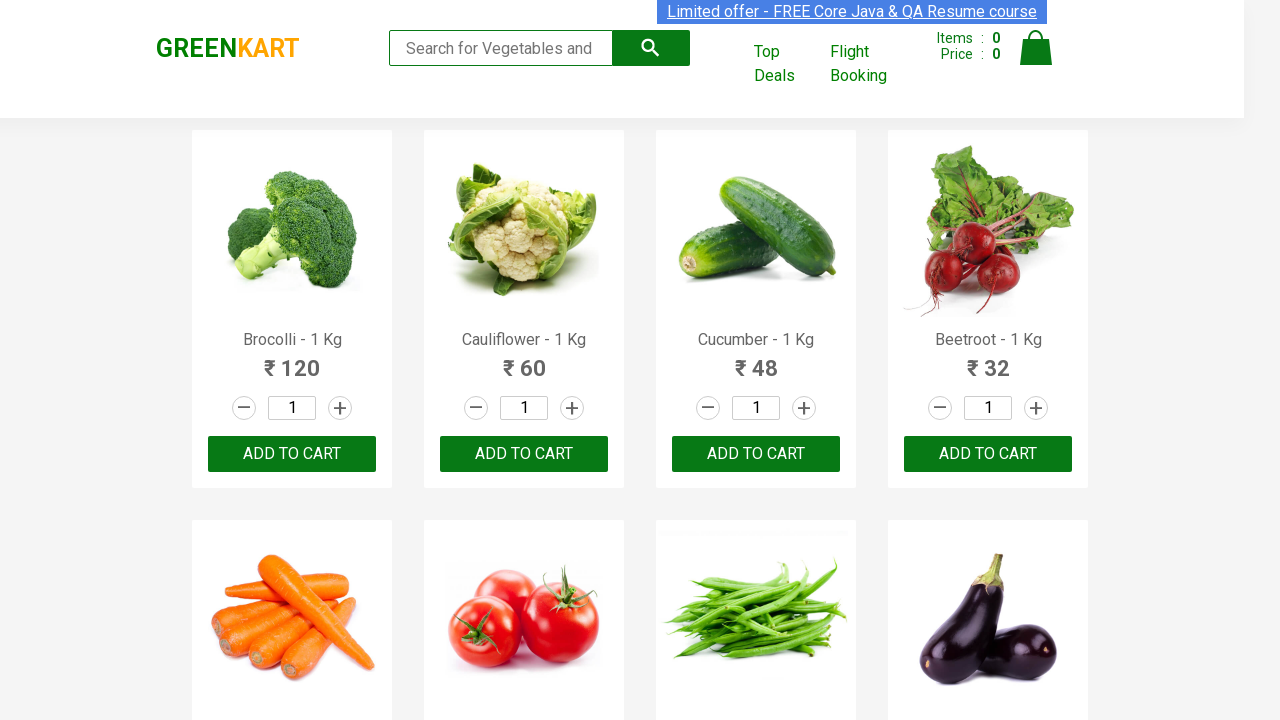

Extracted product name: Brocolli
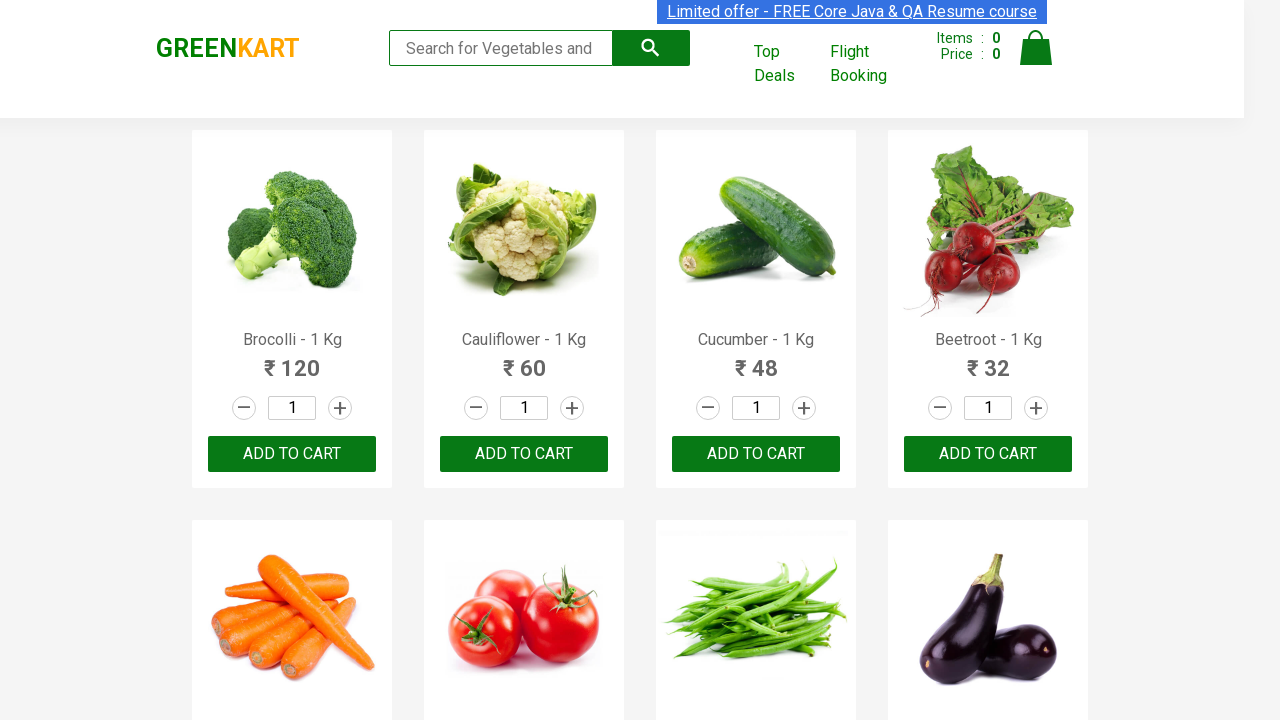

Added Brocolli to cart (1 of 3) at (292, 454) on xpath=//div[@class='product-action']/button >> nth=0
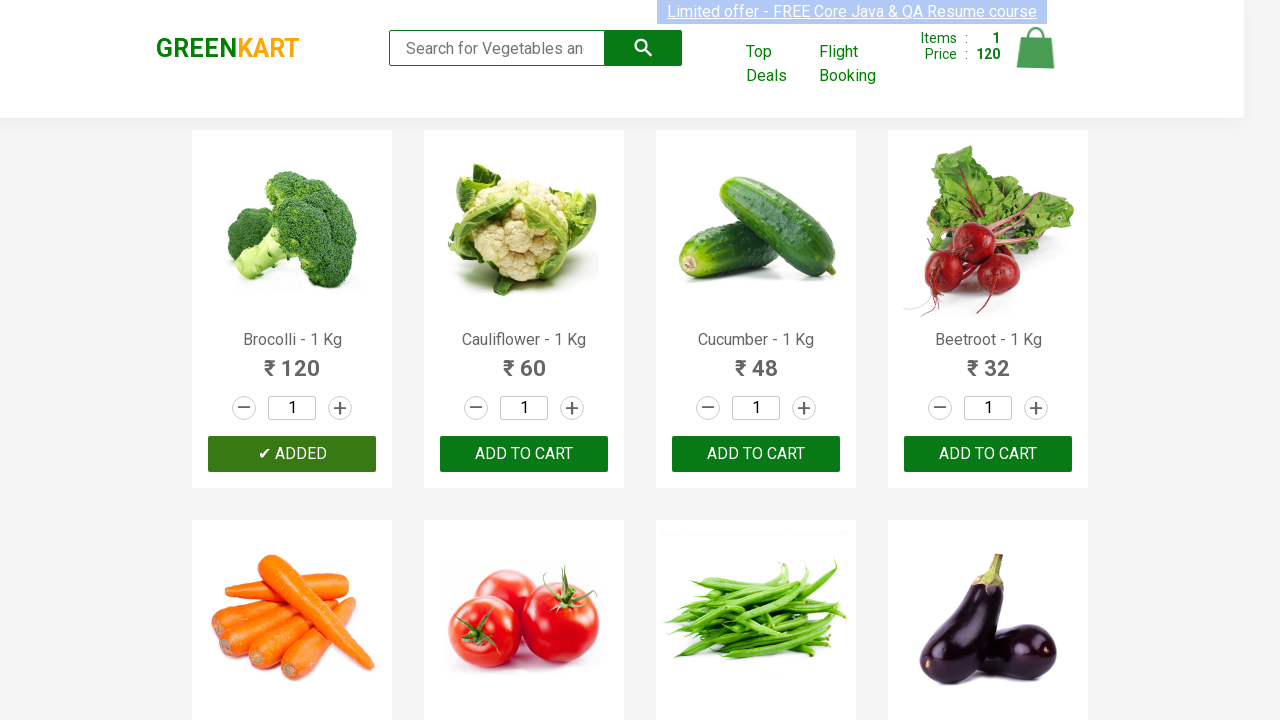

Extracted product name: Cauliflower
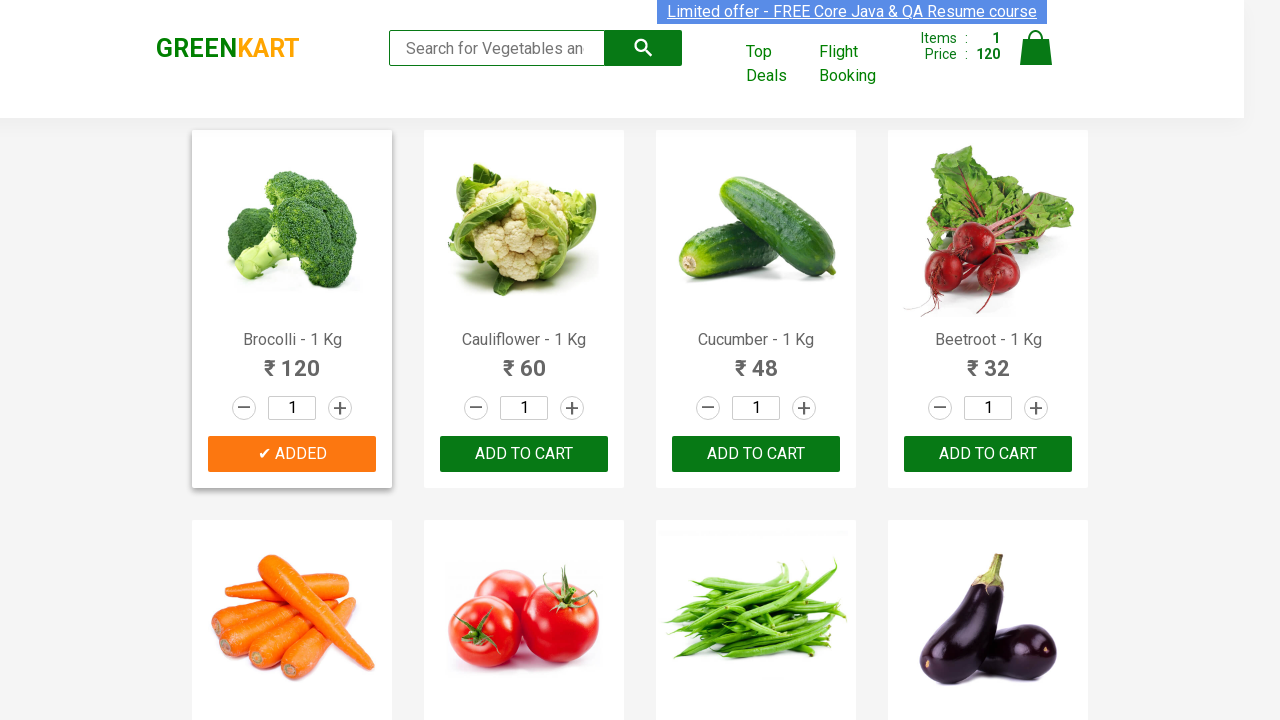

Extracted product name: Cucumber
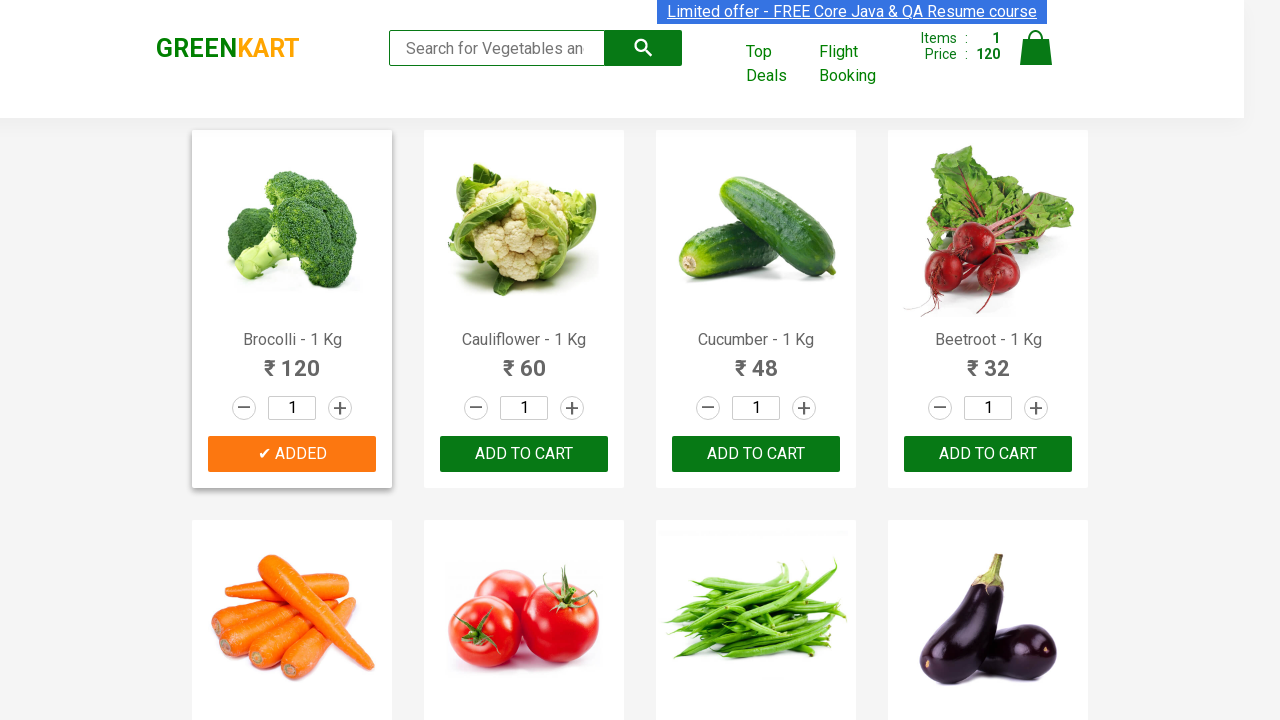

Added Cucumber to cart (2 of 3) at (756, 454) on xpath=//div[@class='product-action']/button >> nth=2
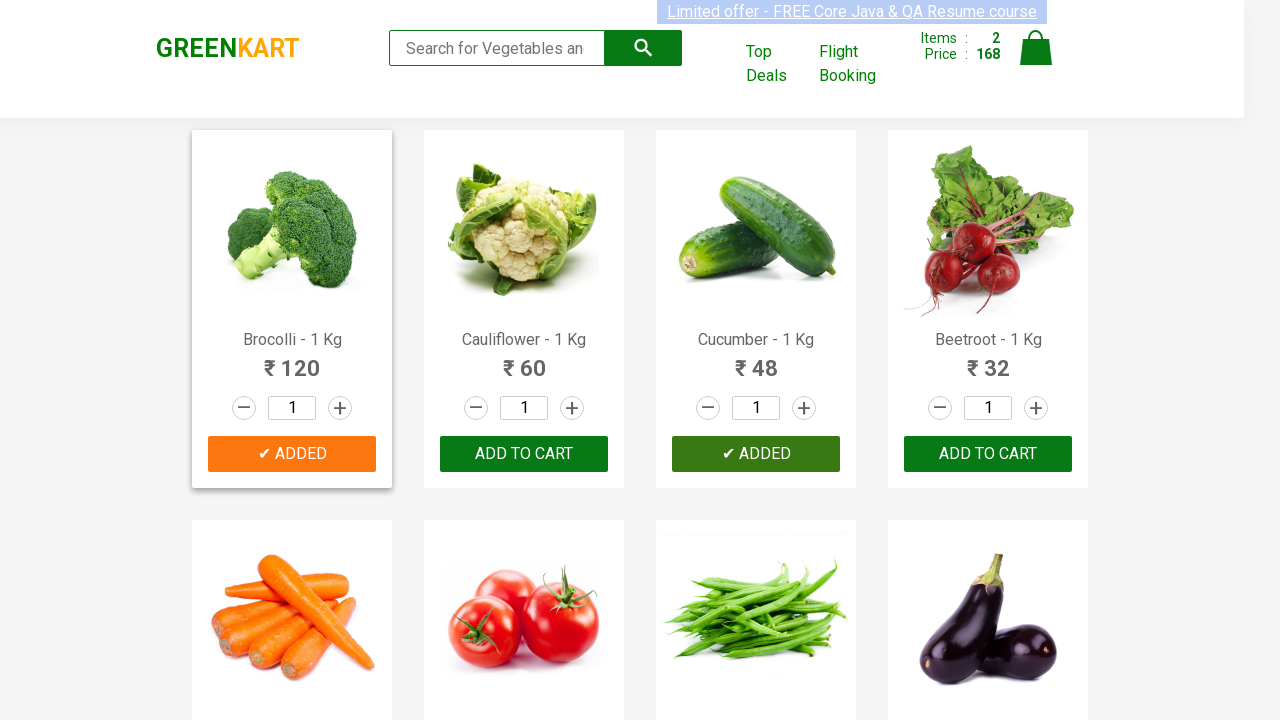

Extracted product name: Beetroot
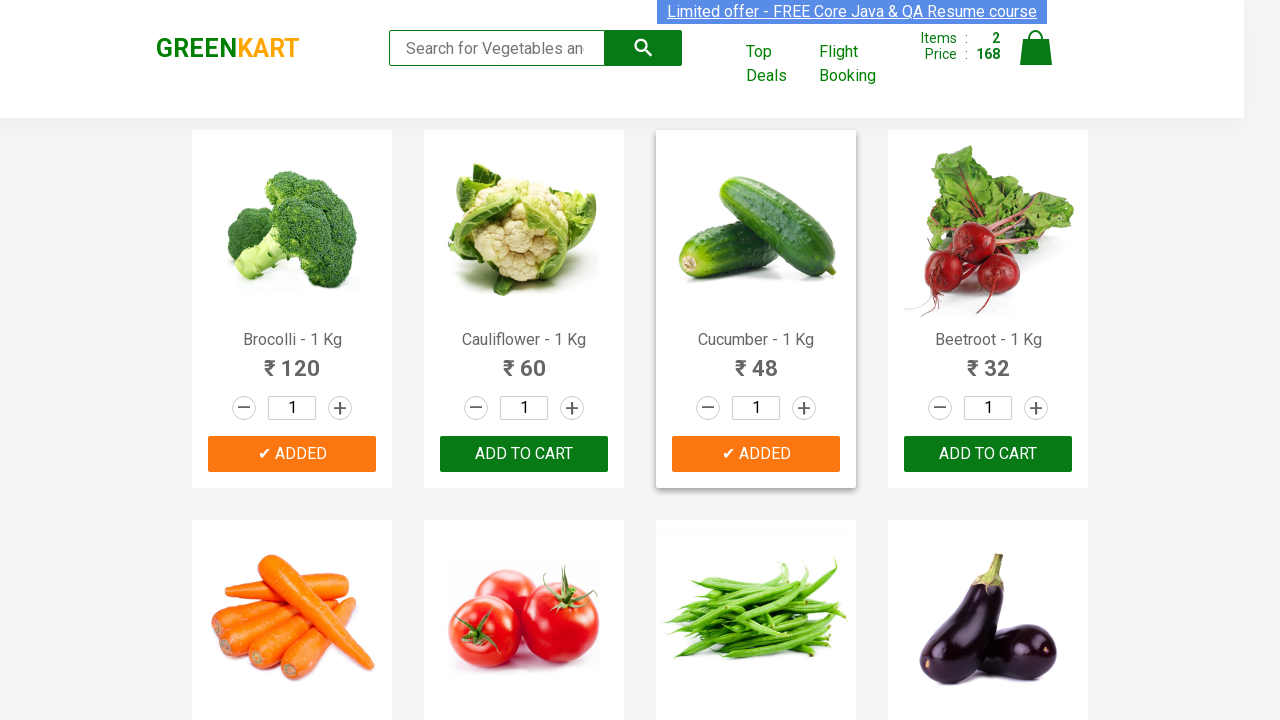

Added Beetroot to cart (3 of 3) at (988, 454) on xpath=//div[@class='product-action']/button >> nth=3
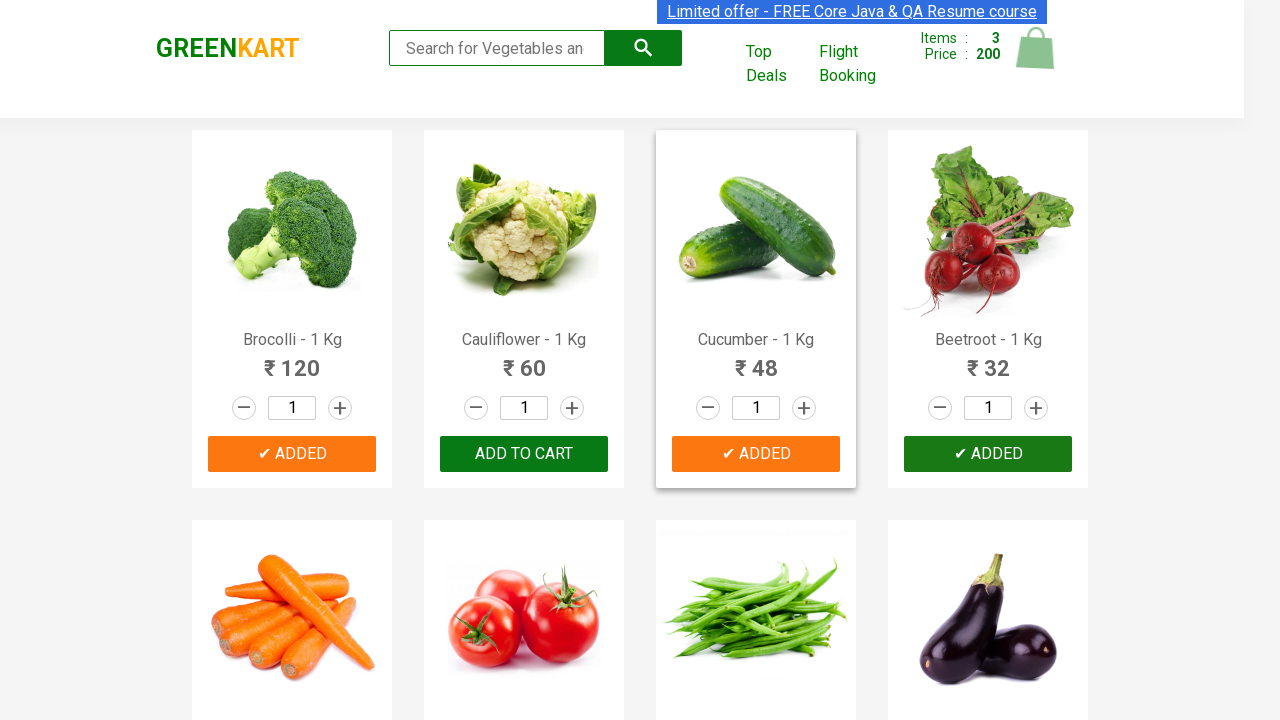

All required items (Cucumber, Broccoli, Beetroot) have been added to cart
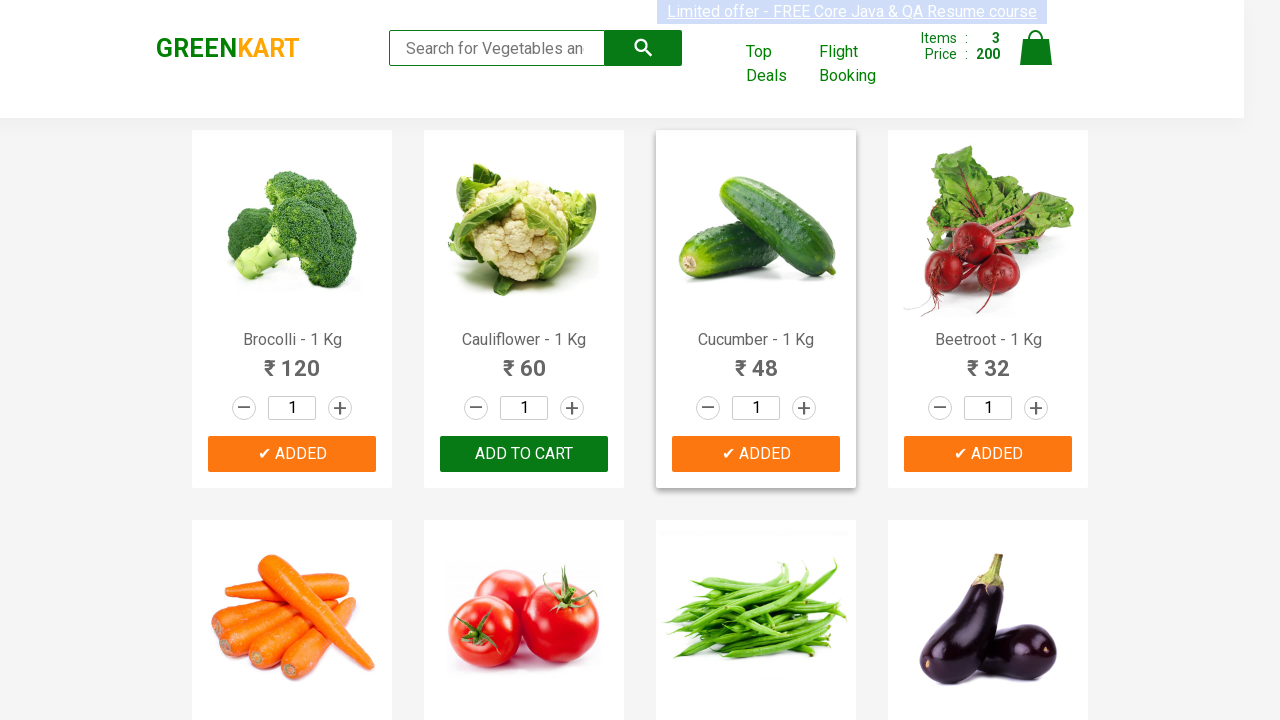

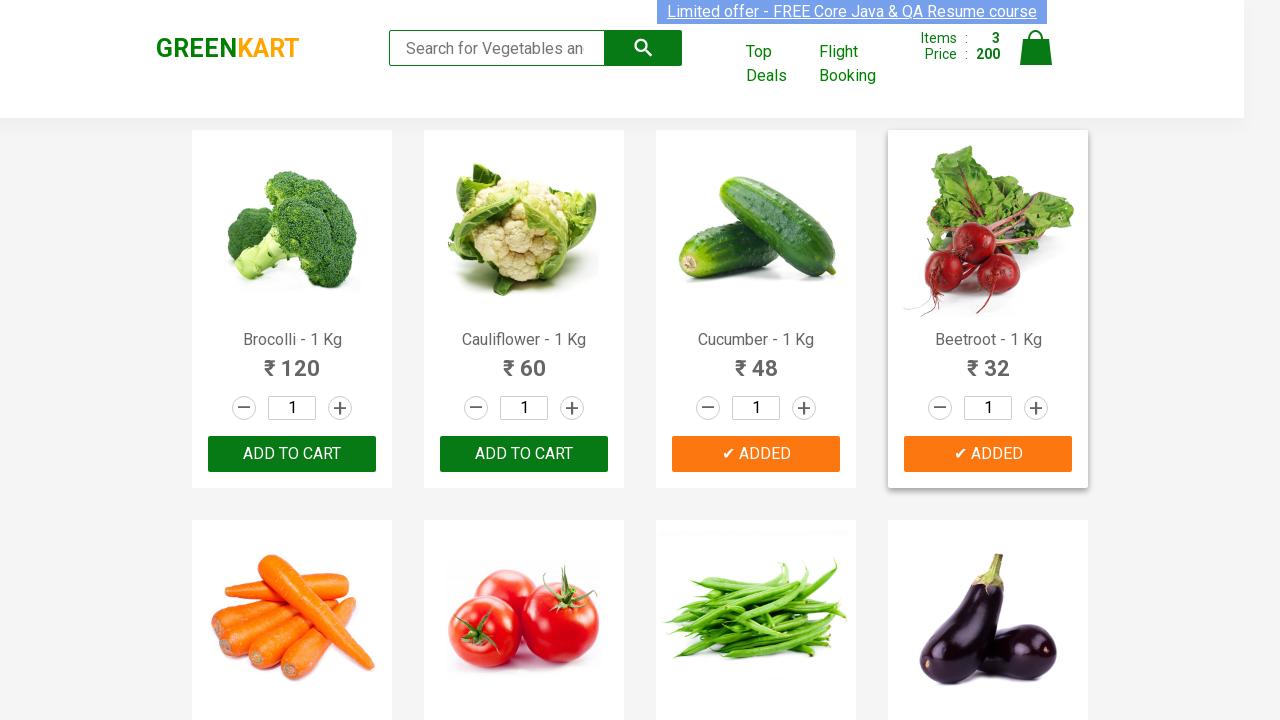